Tests click-and-hold gesture by drawing a circular pattern on a canvas element using mouse movements in a loop to create points along the circle's circumference.

Starting URL: https://bonigarcia.dev/selenium-webdriver-java/draw-in-canvas.html

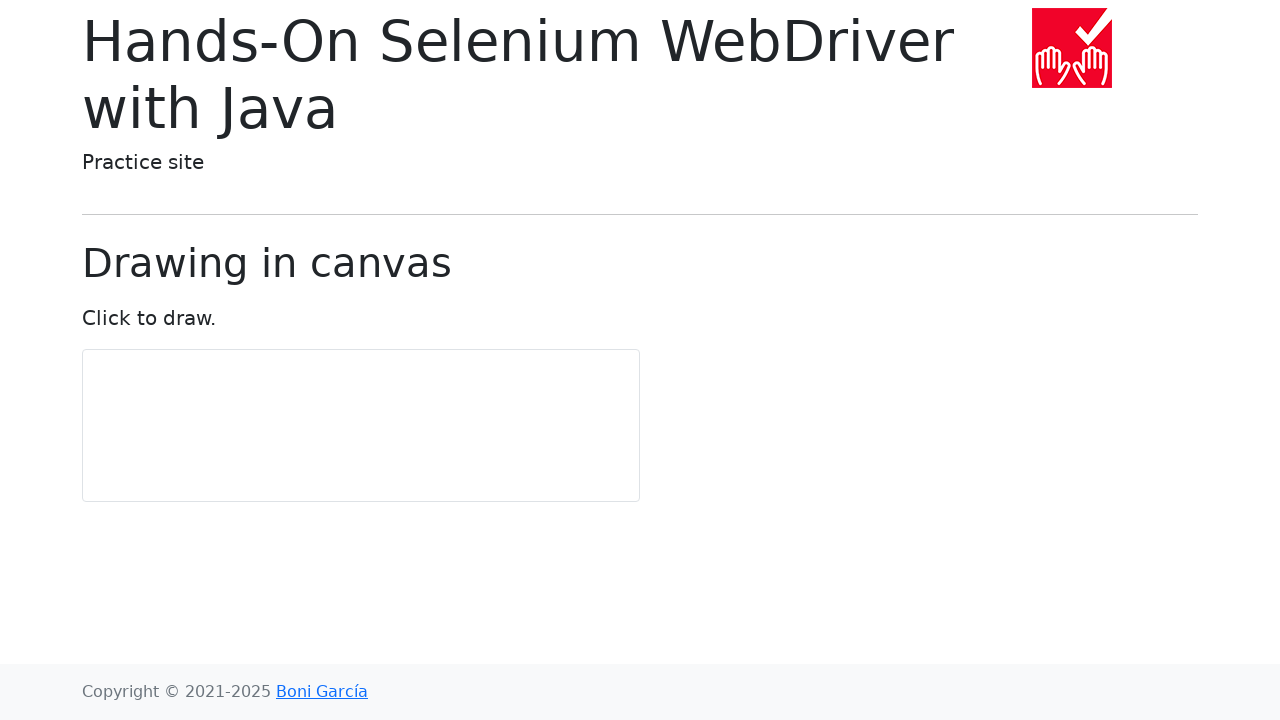

Located canvas element
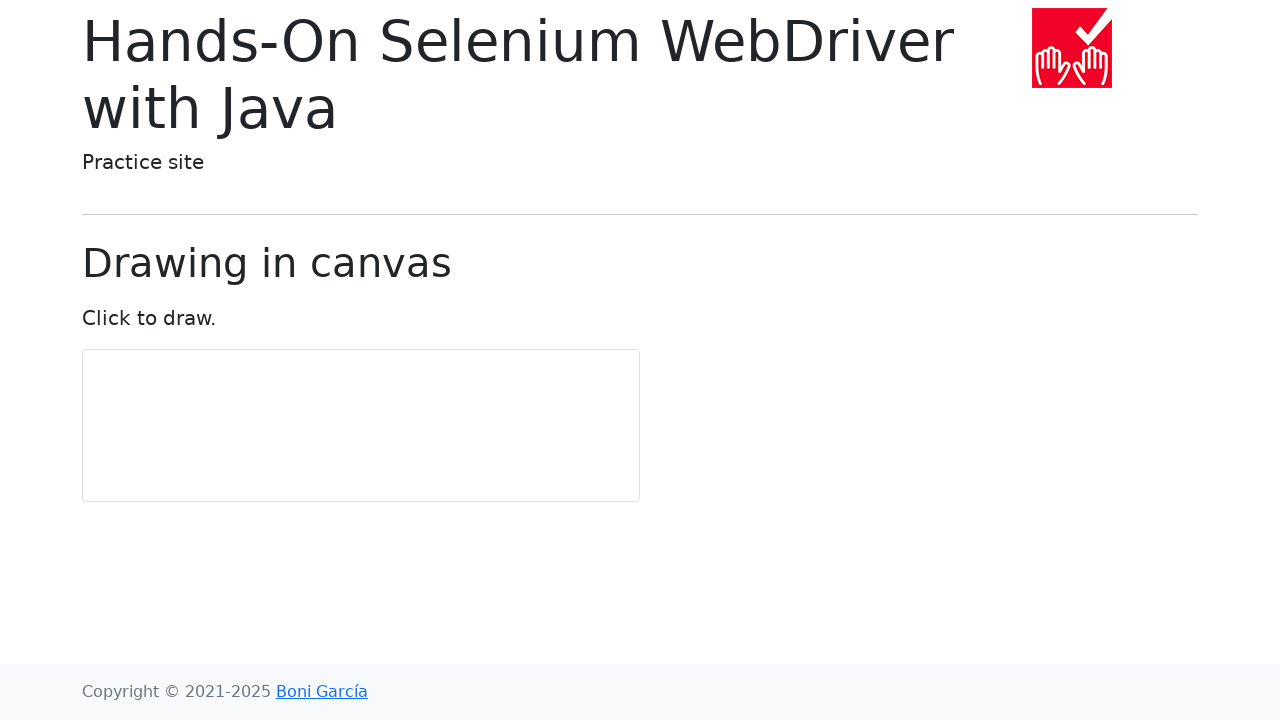

Retrieved canvas bounding box to calculate center coordinates
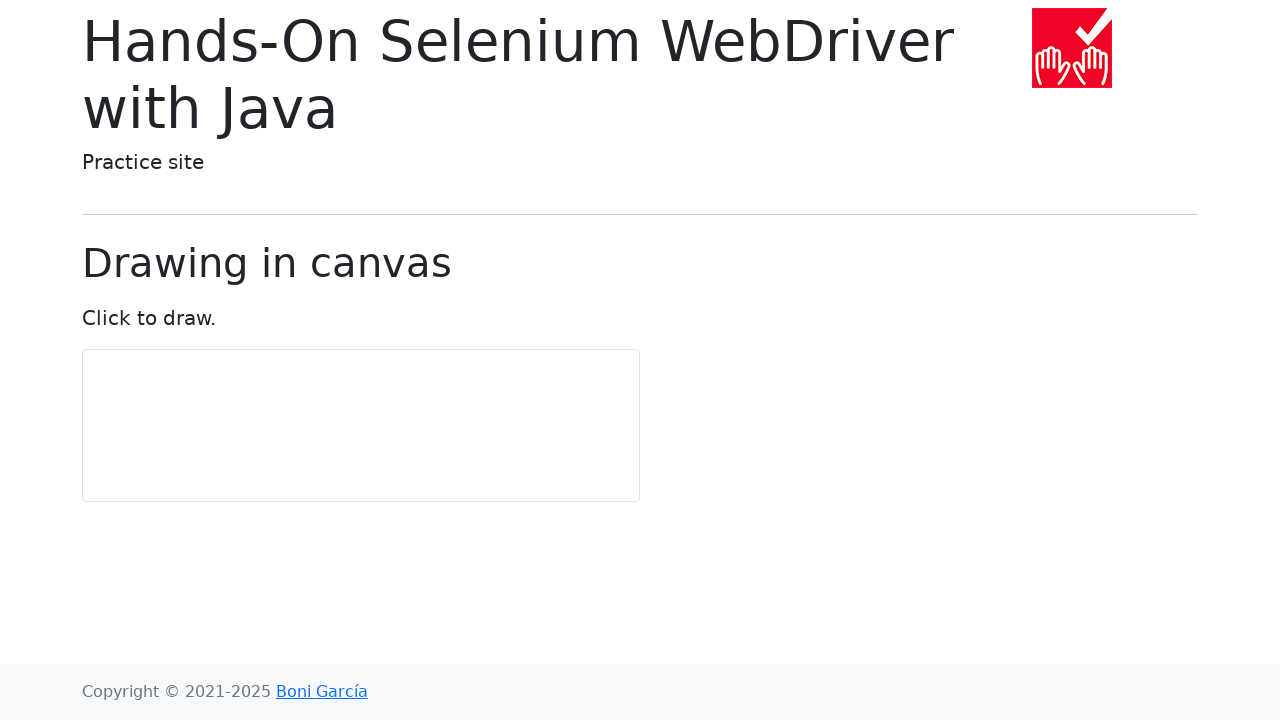

Moved mouse to canvas center at (361, 426)
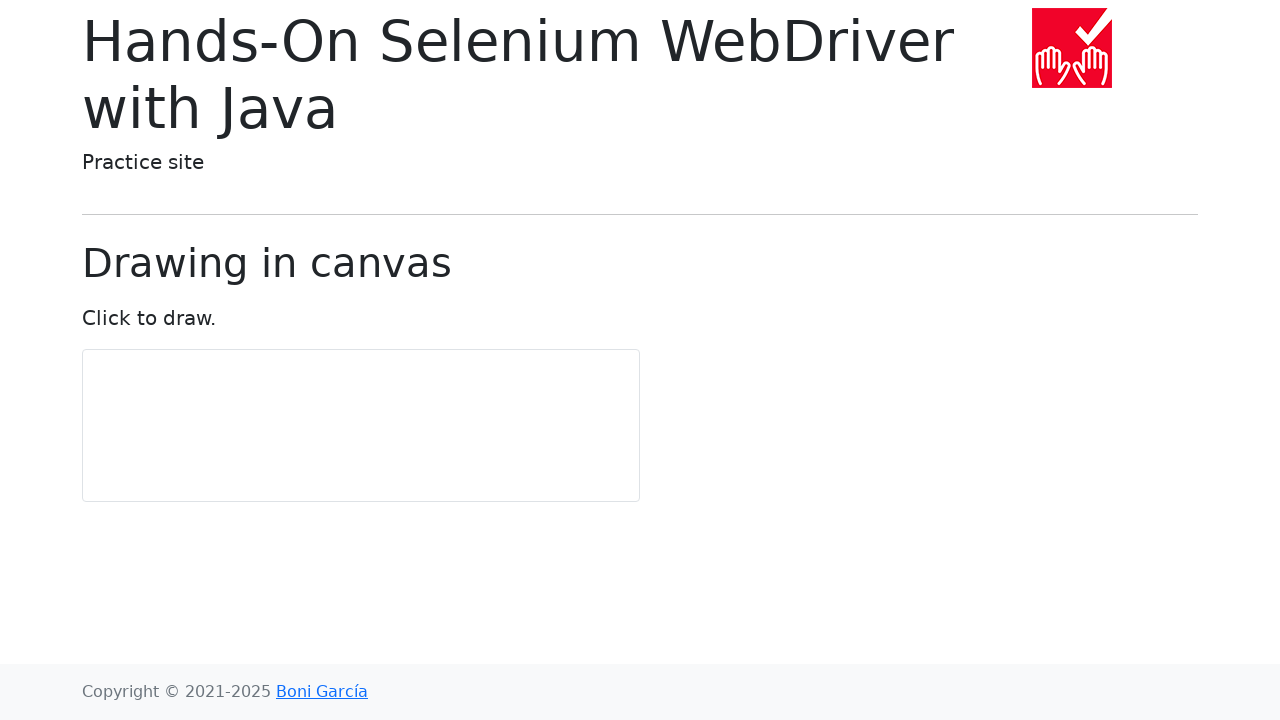

Pressed down mouse button to start click-and-hold at (361, 426)
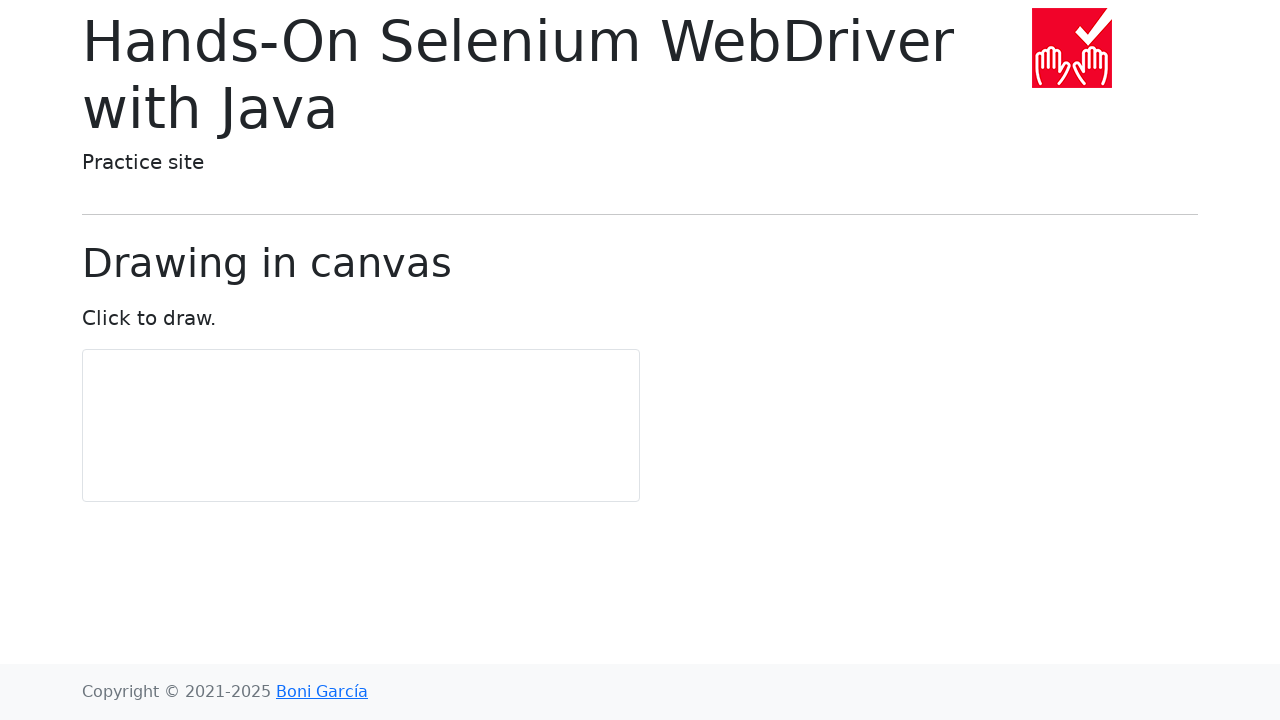

Moved mouse to circular pattern point 1 of 11 while holding button down at (361, 456)
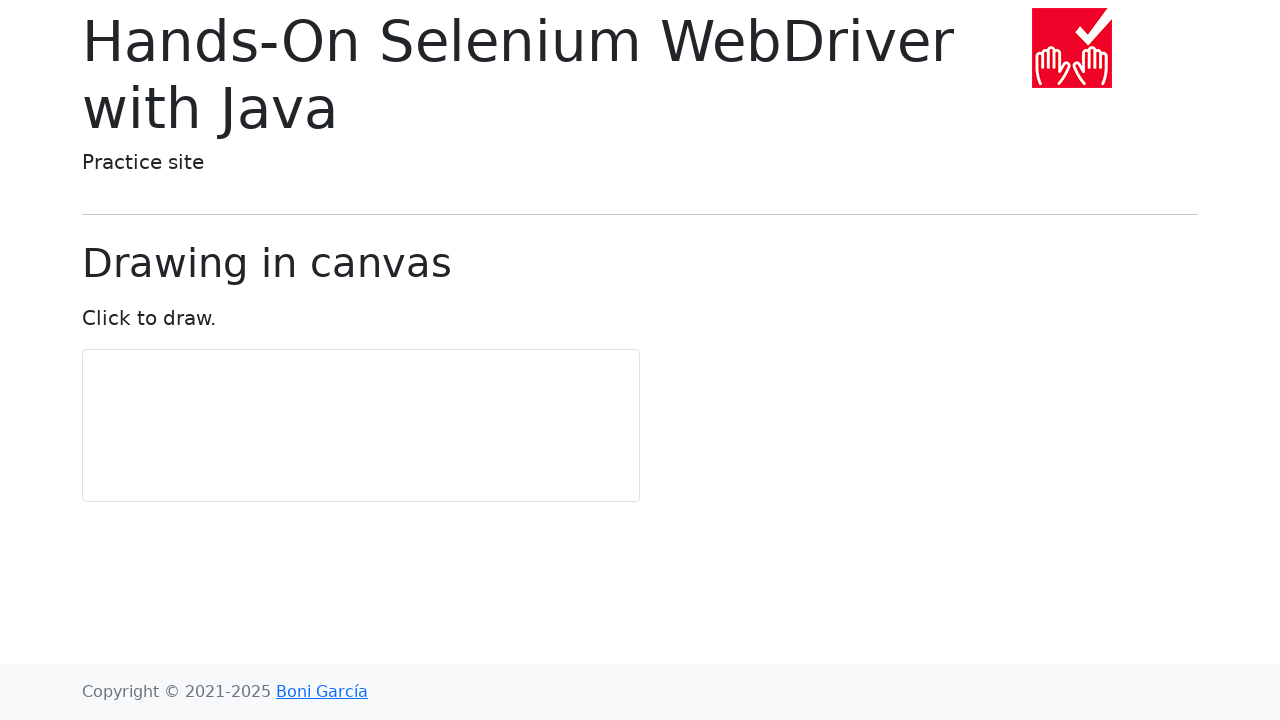

Moved mouse to circular pattern point 2 of 11 while holding button down at (379, 480)
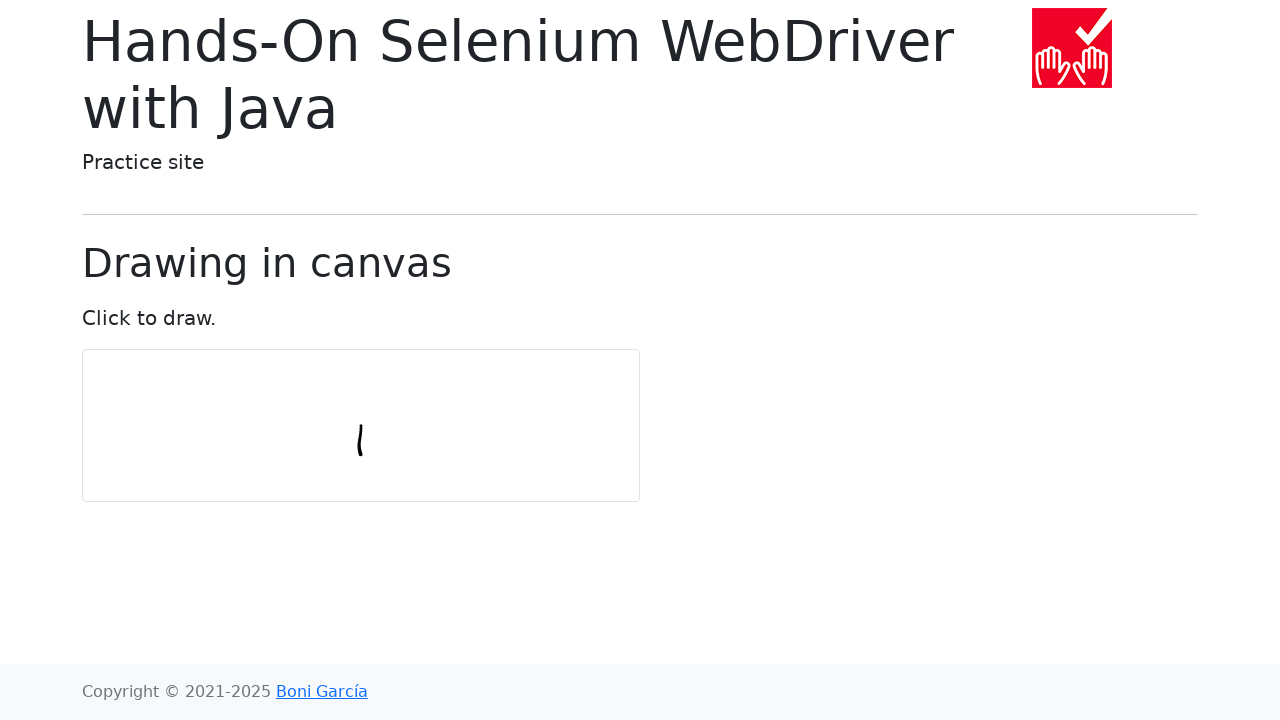

Moved mouse to circular pattern point 3 of 11 while holding button down at (407, 489)
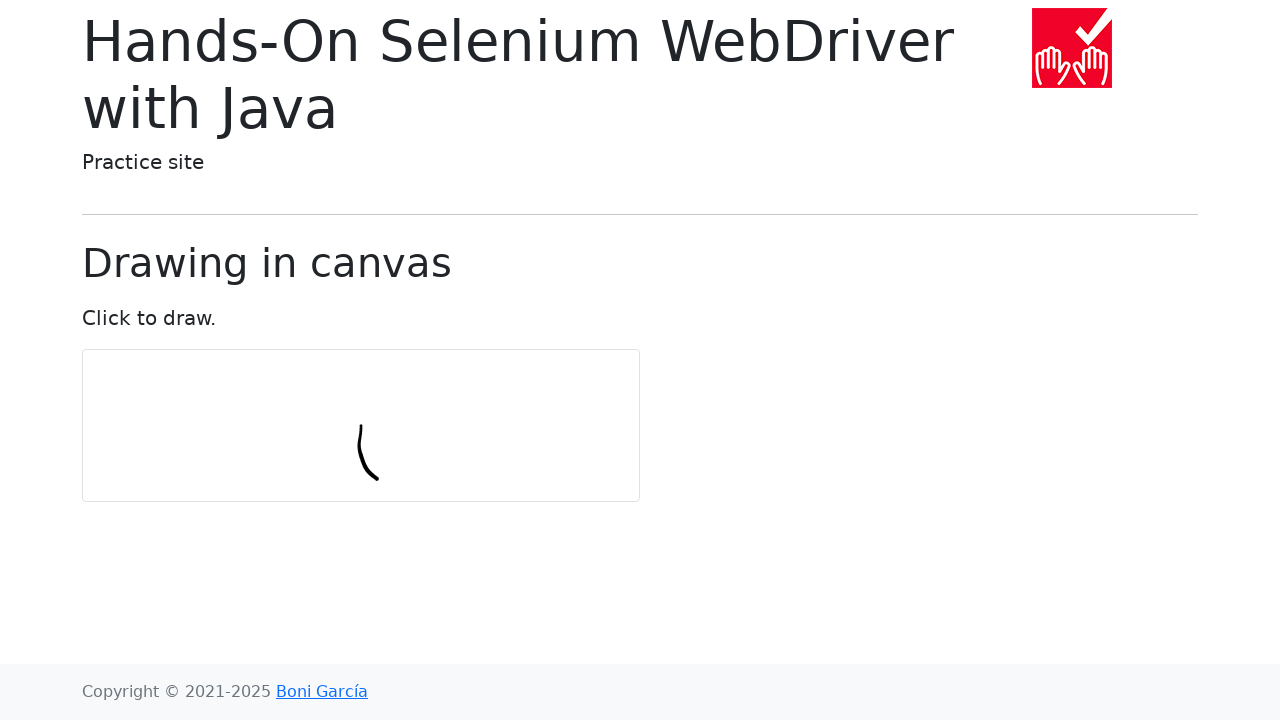

Moved mouse to circular pattern point 4 of 11 while holding button down at (436, 480)
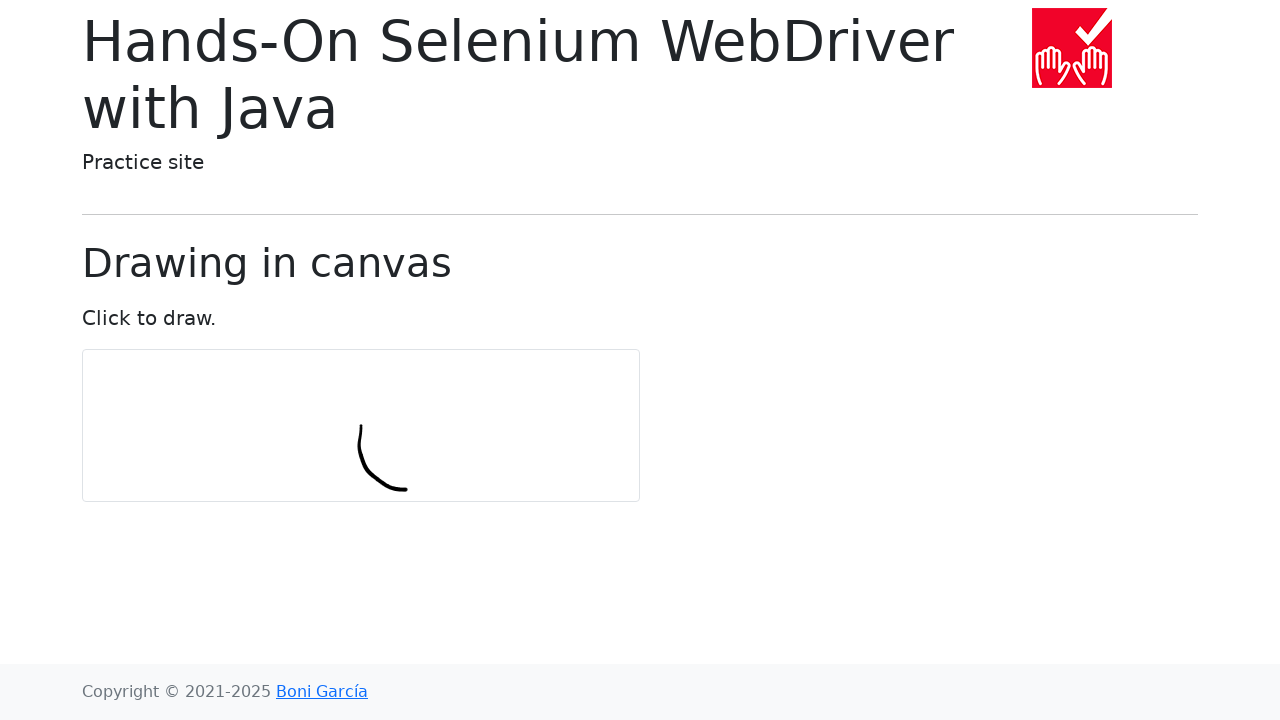

Moved mouse to circular pattern point 5 of 11 while holding button down at (453, 456)
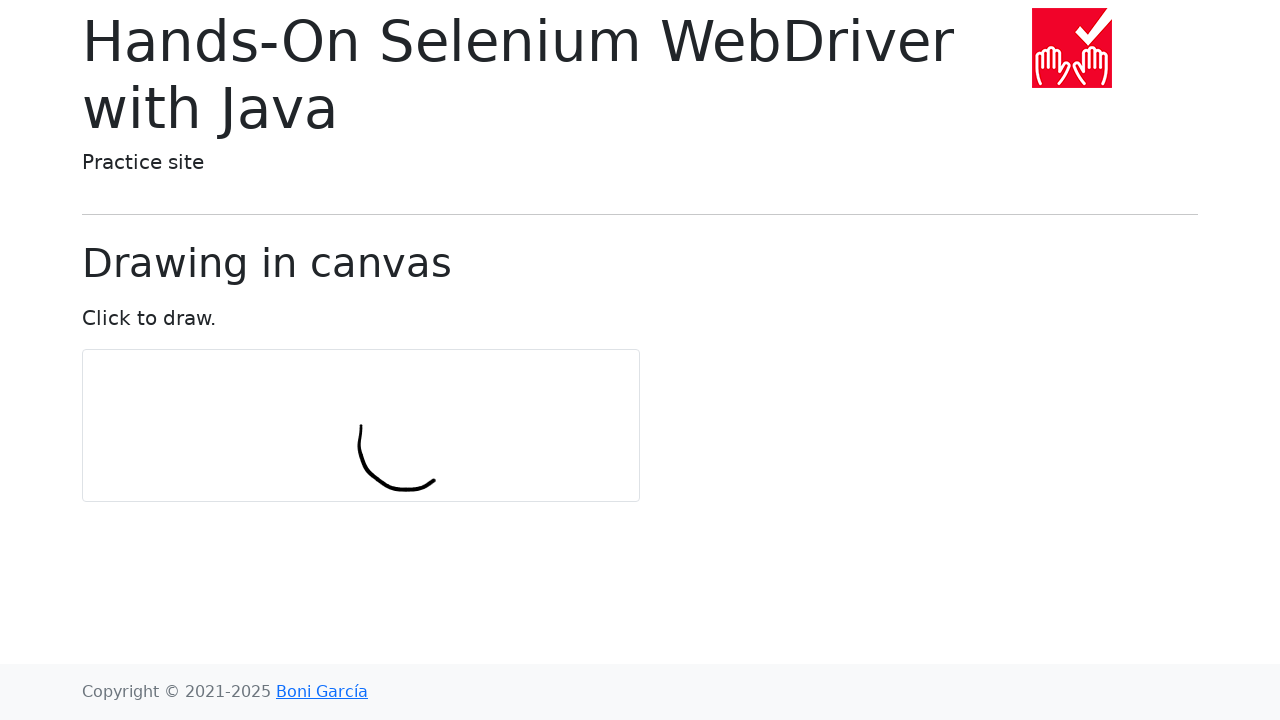

Moved mouse to circular pattern point 6 of 11 while holding button down at (453, 426)
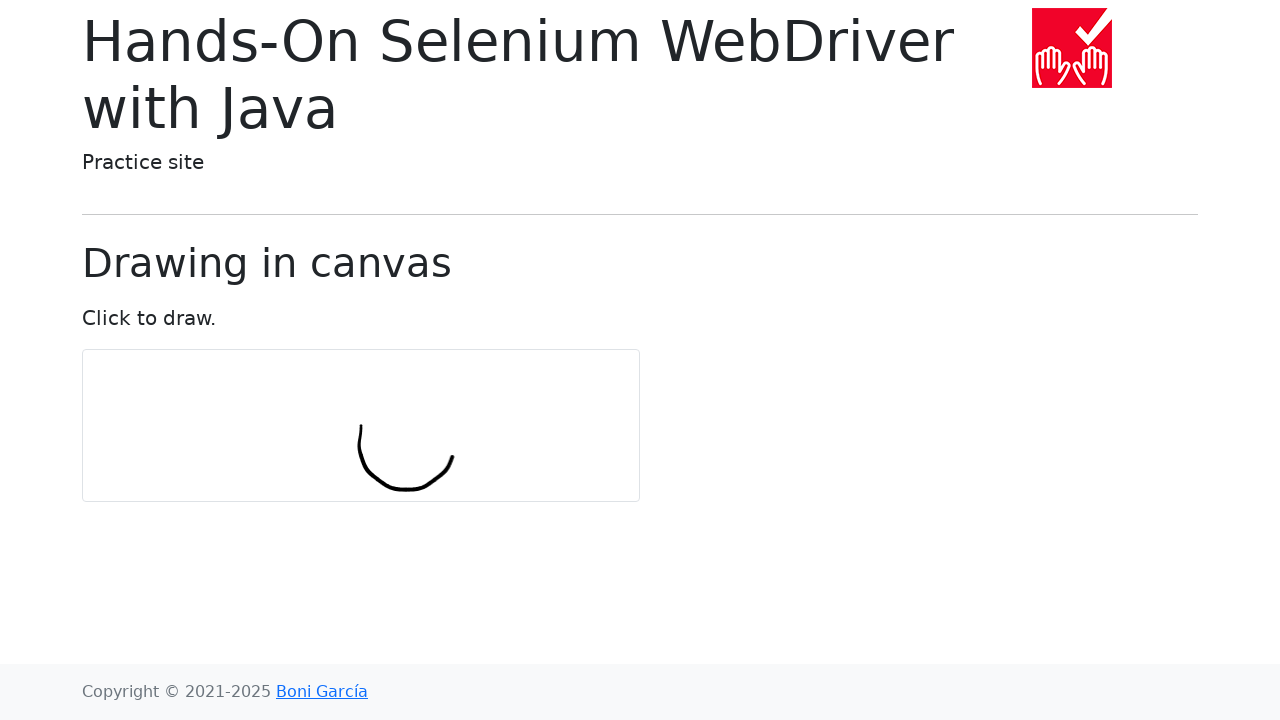

Moved mouse to circular pattern point 7 of 11 while holding button down at (436, 401)
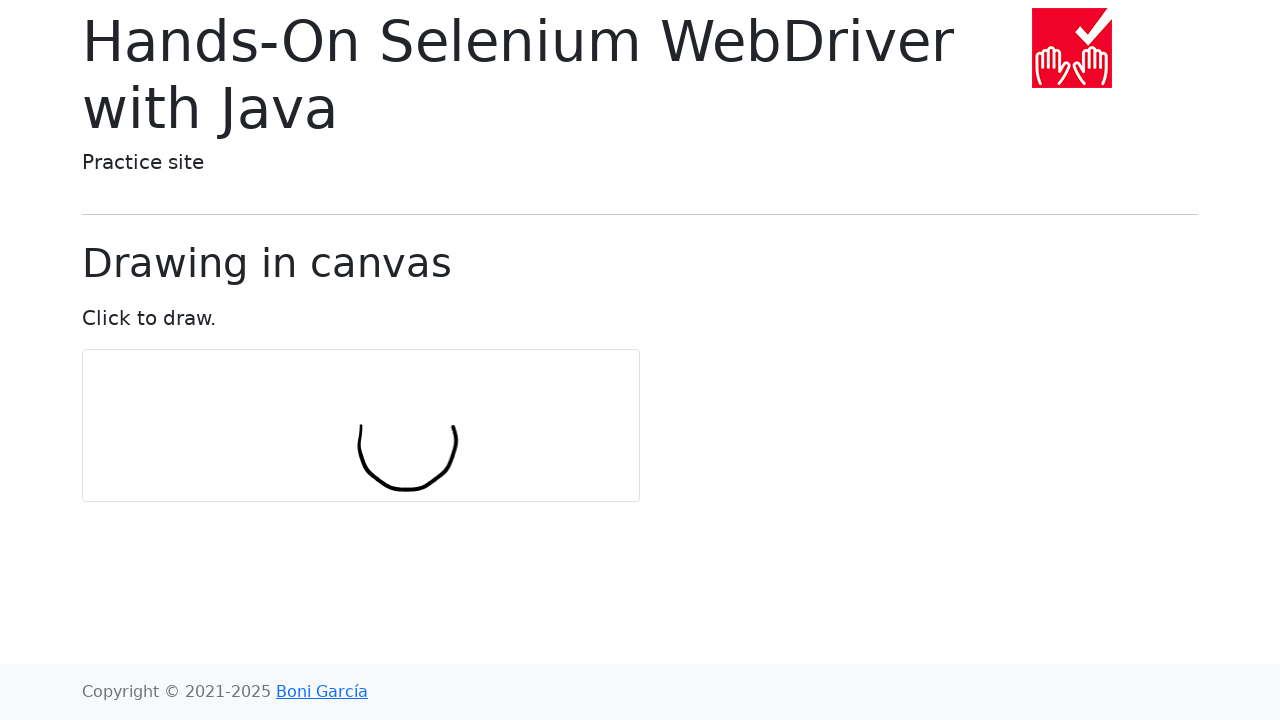

Moved mouse to circular pattern point 8 of 11 while holding button down at (407, 392)
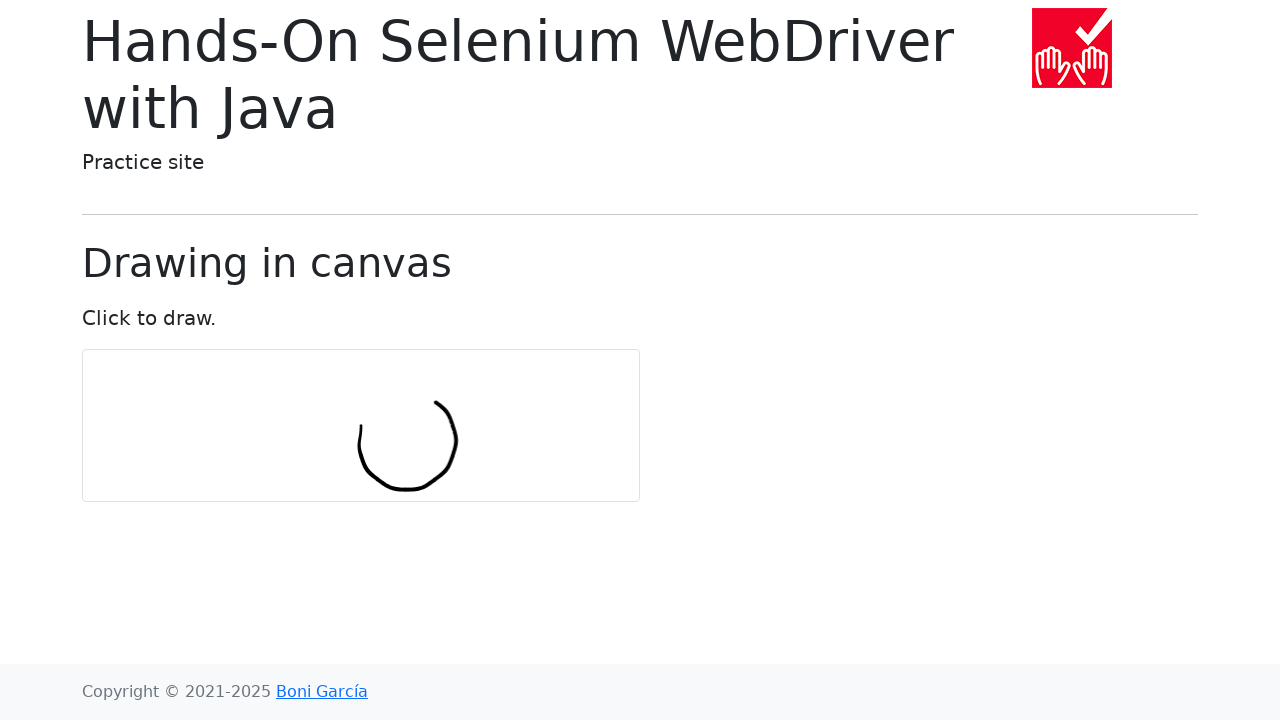

Moved mouse to circular pattern point 9 of 11 while holding button down at (379, 401)
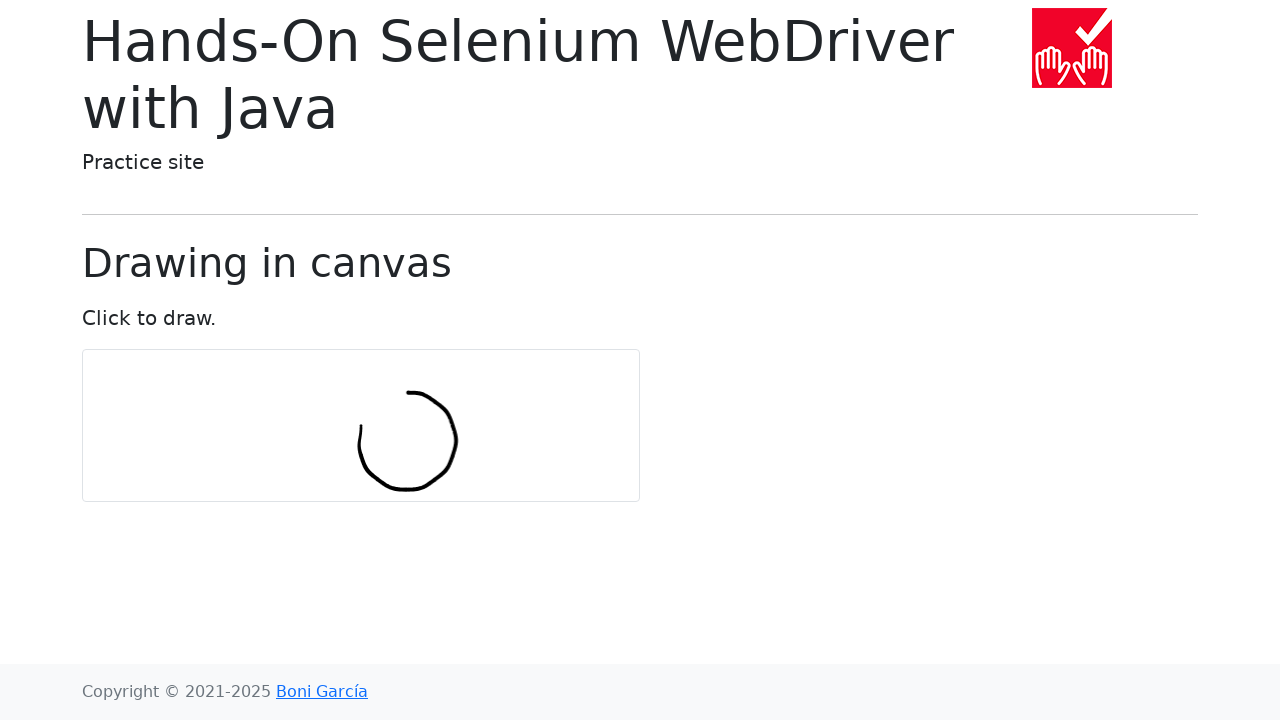

Moved mouse to circular pattern point 10 of 11 while holding button down at (361, 426)
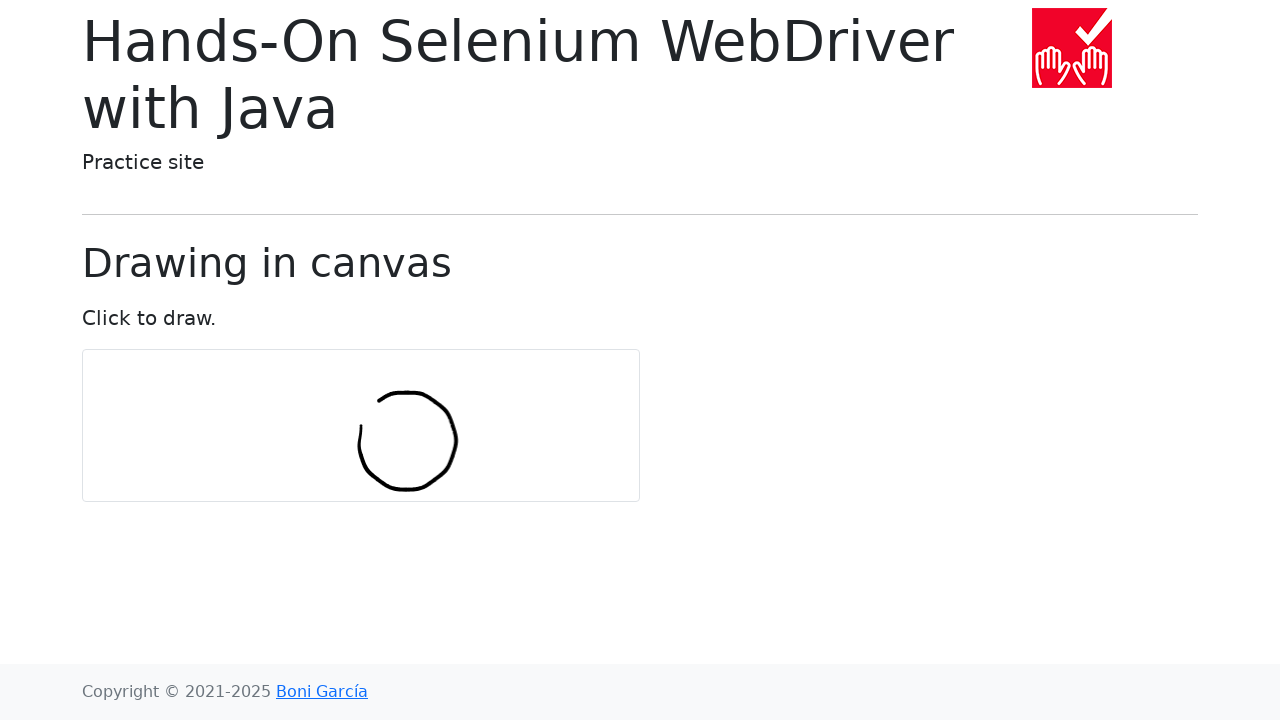

Moved mouse to circular pattern point 11 of 11 while holding button down at (361, 456)
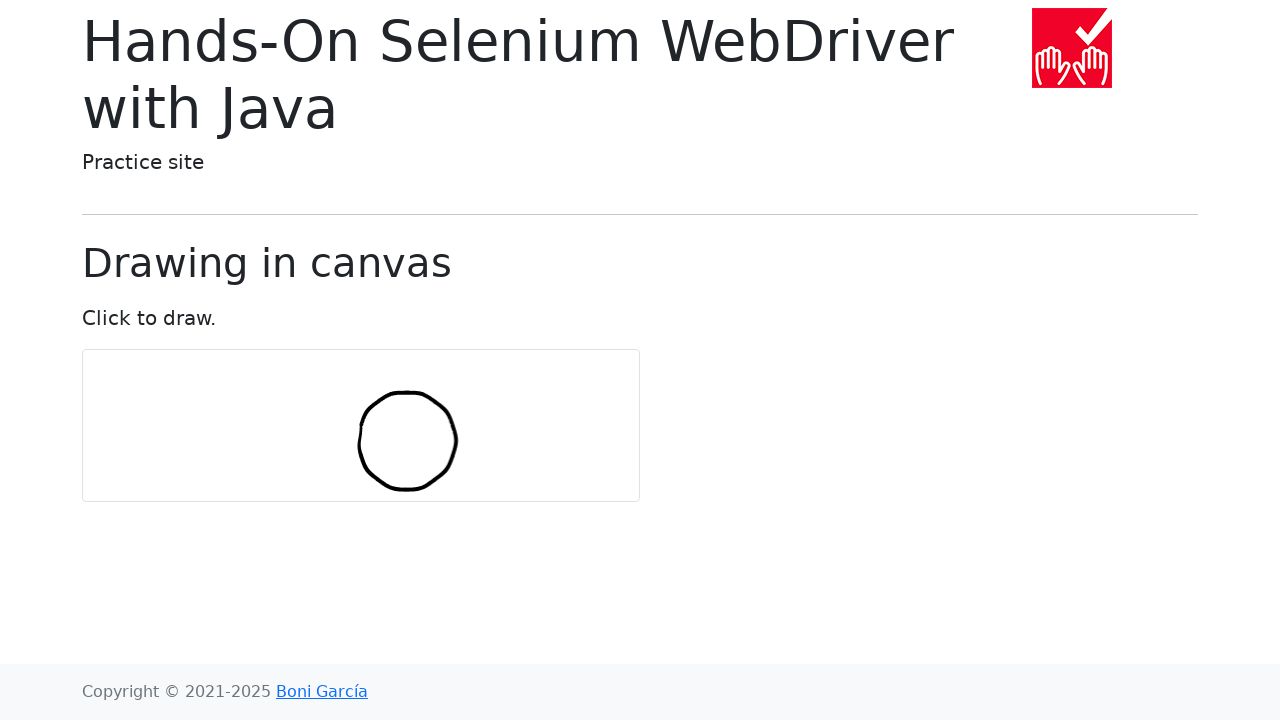

Released mouse button after completing circular drawing pattern at (361, 456)
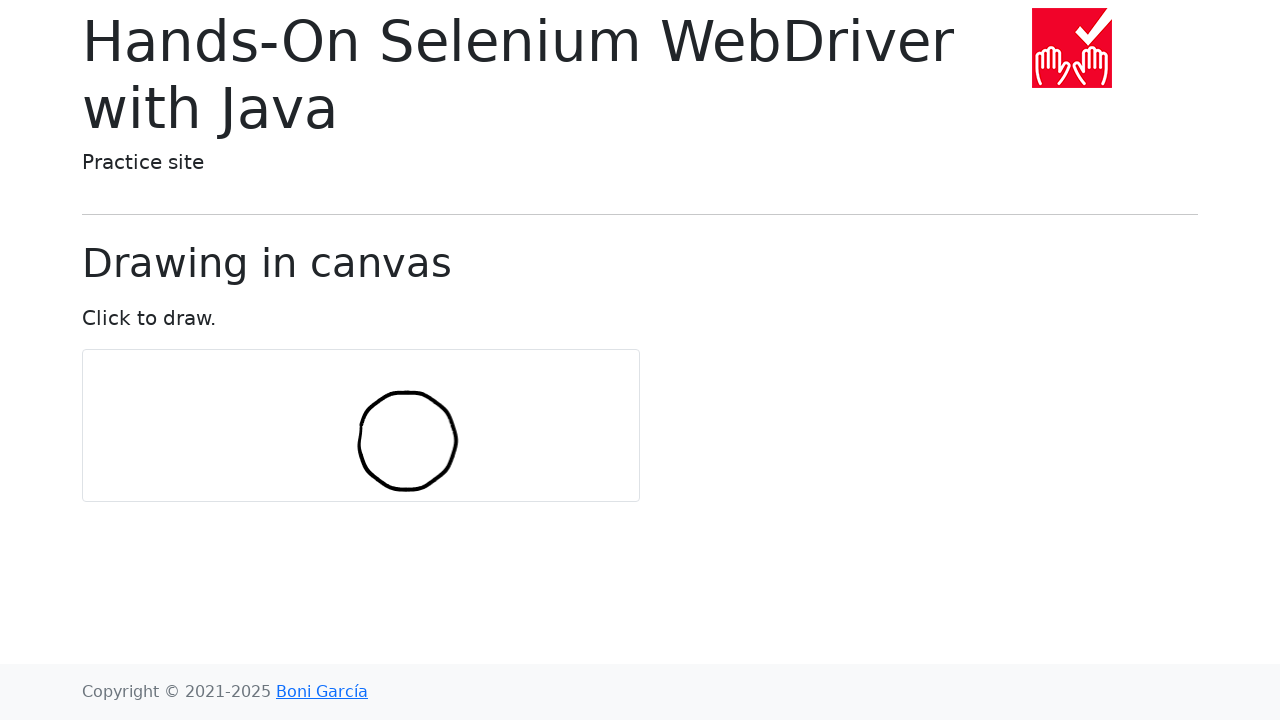

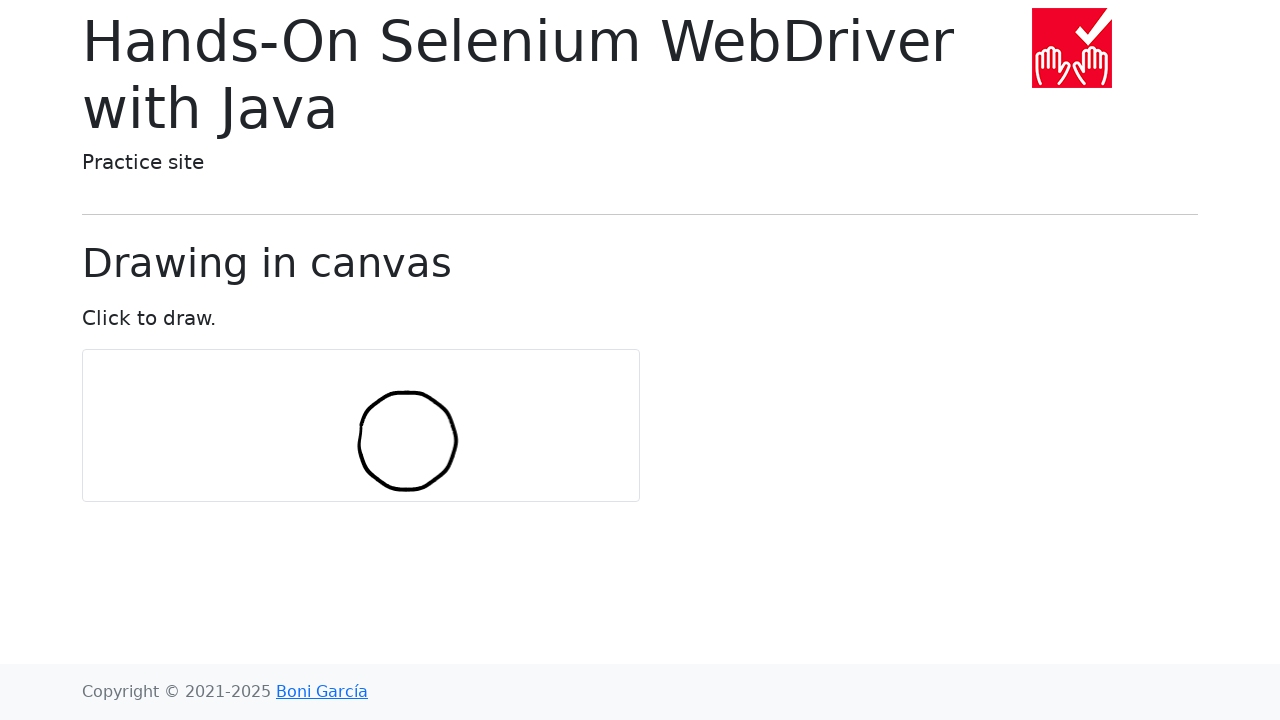